Tests that entering a valid number (51) with a non-perfect square root shows an alert with the correct decimal result (7.14) and dismisses it

Starting URL: https://kristinek.github.io/site/tasks/enter_a_number

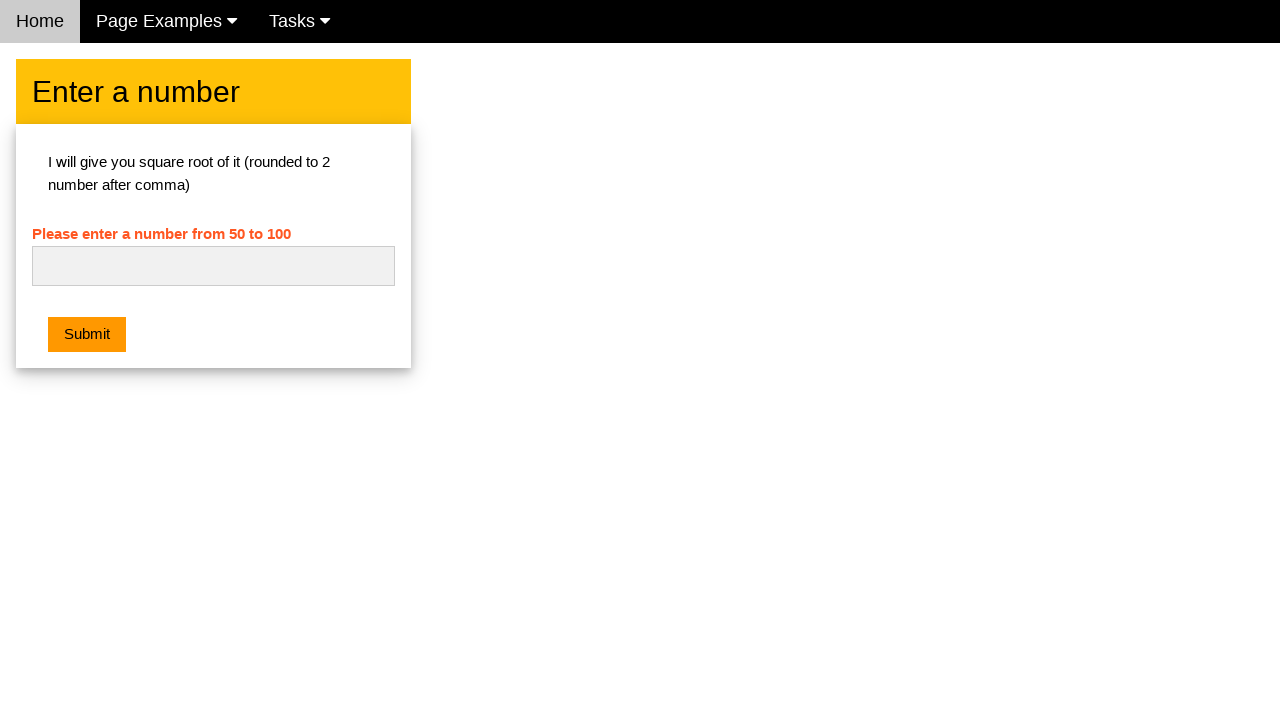

Filled input field with number 51 on #numb
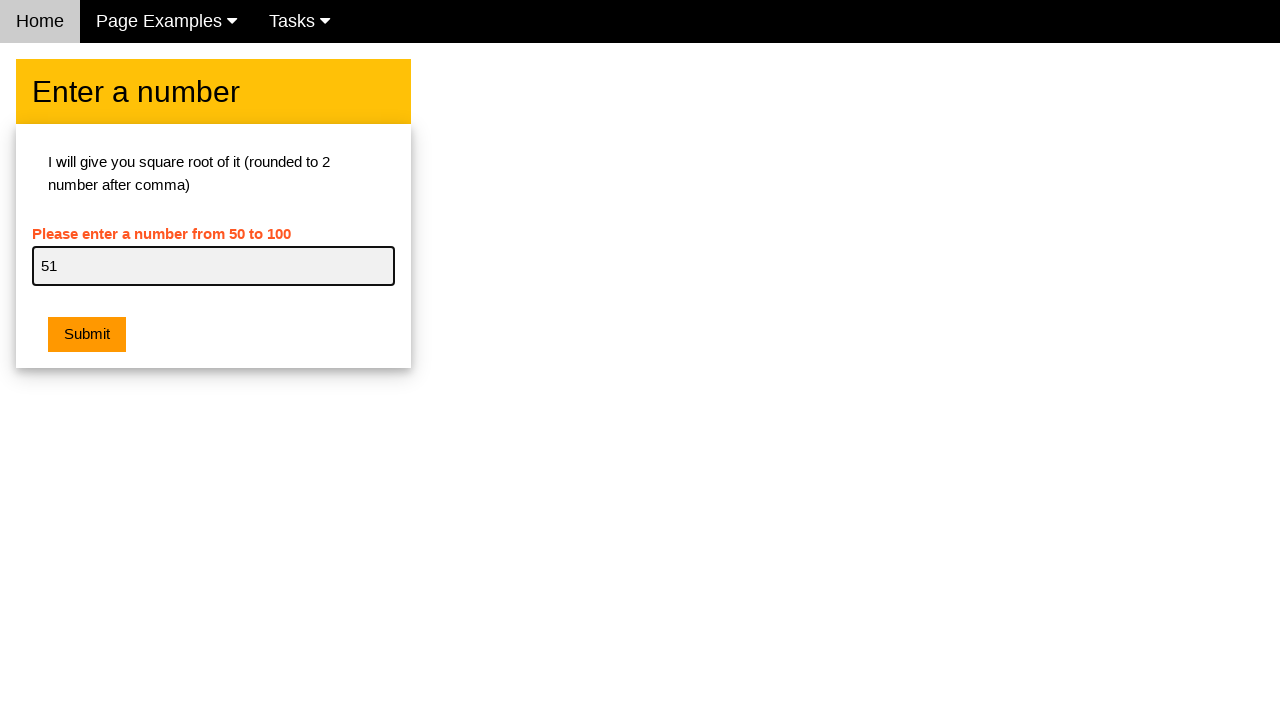

Clicked submit button at (87, 335) on .w3-btn
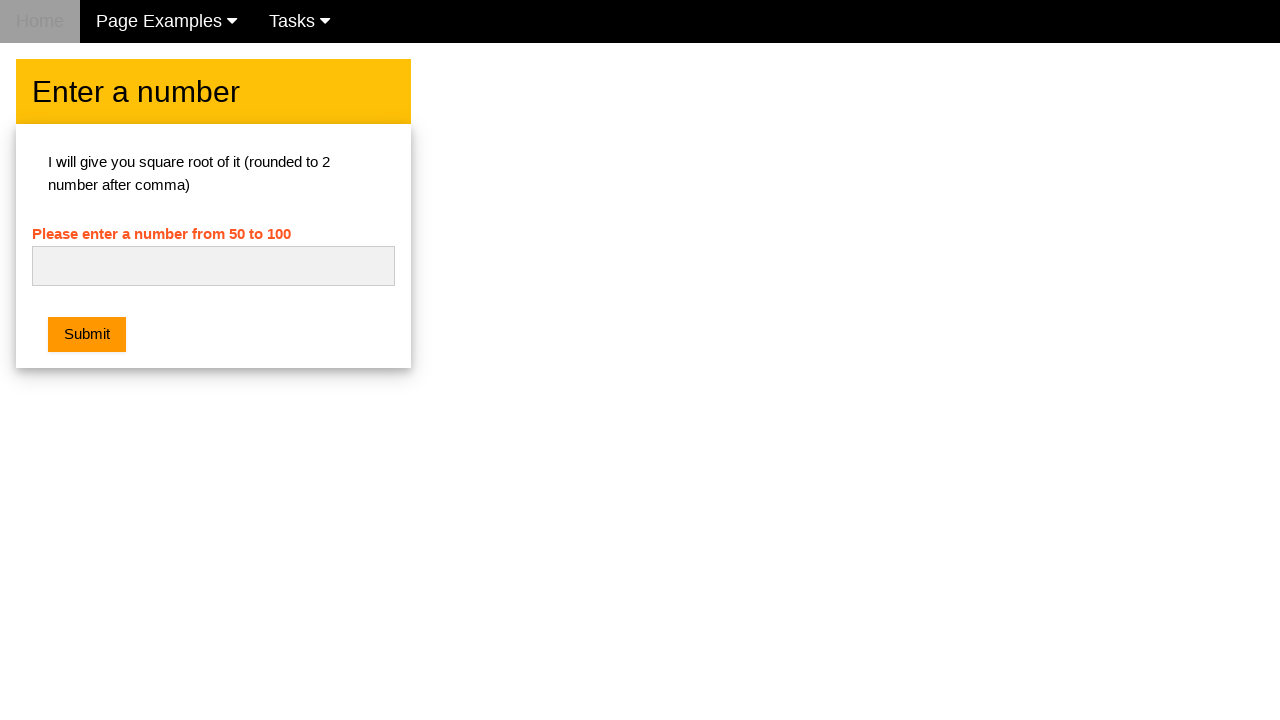

Set up alert dialog handler to accept
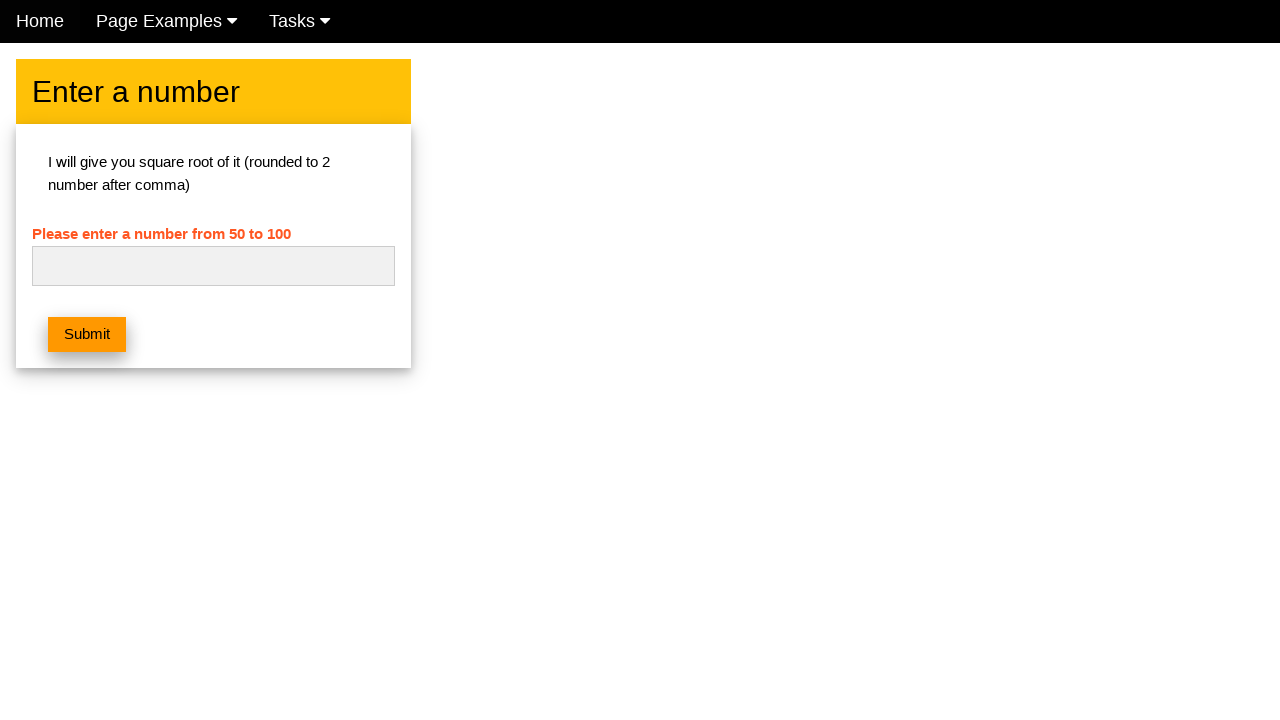

Waited 500ms for alert to be processed and dismissed
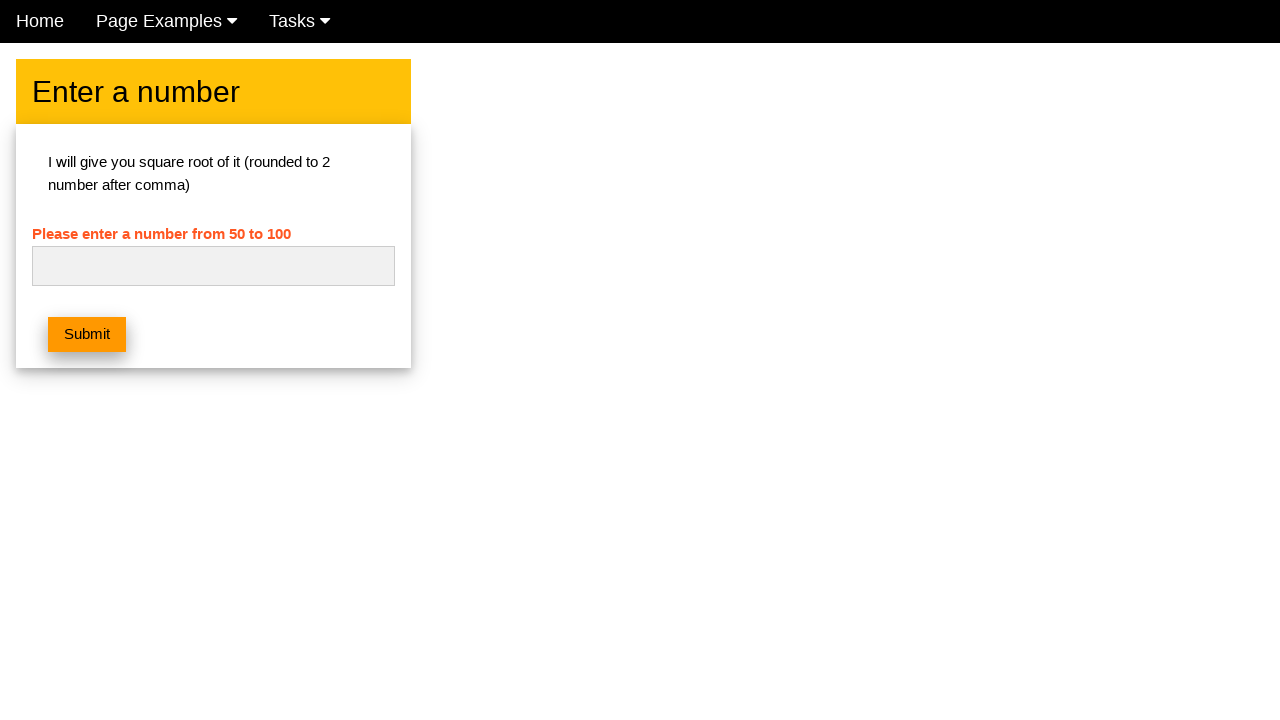

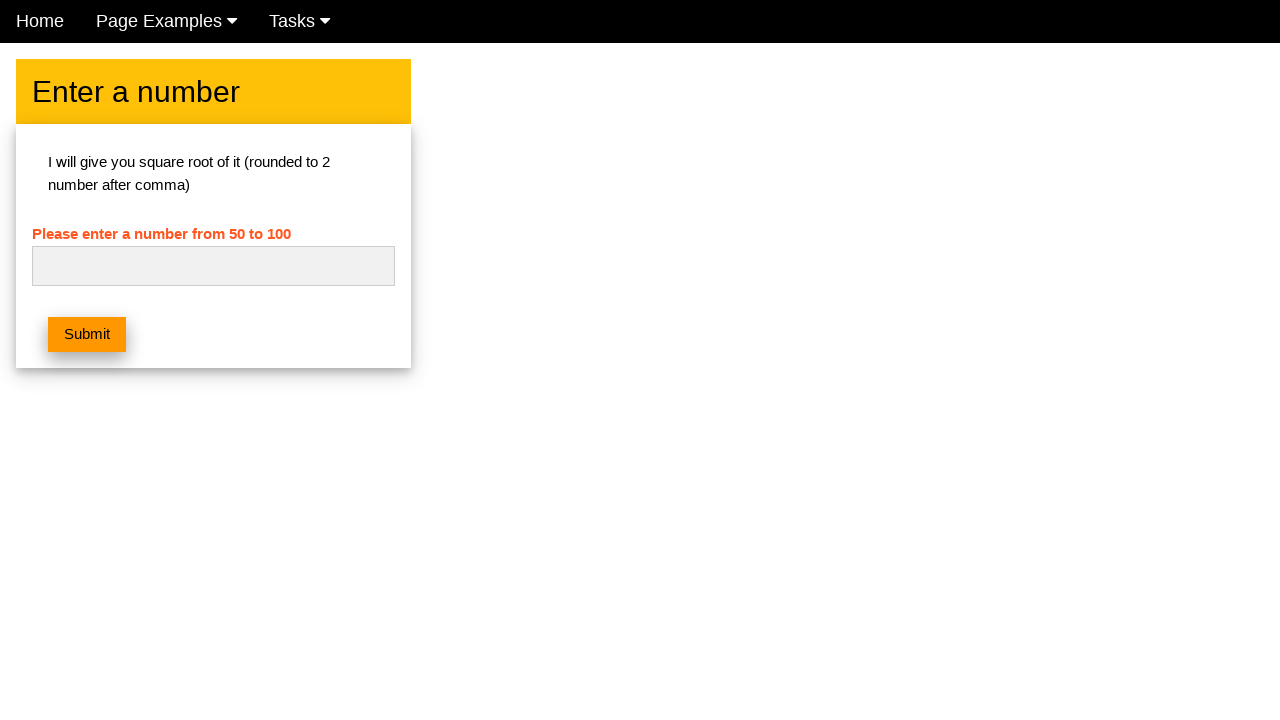